Tests confirmation alert dialog by clicking a button, accepting the confirmation, and verifying the result text

Starting URL: https://testautomationpractice.blogspot.com/

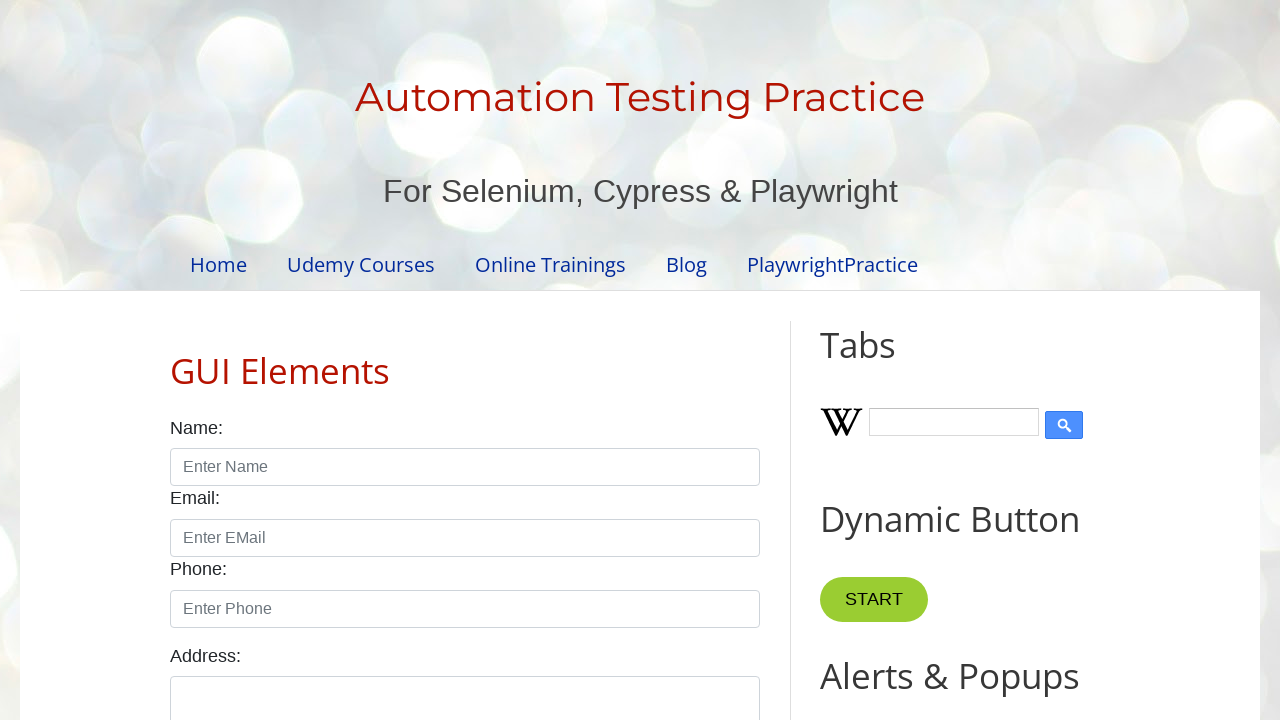

Dialog event handler registered
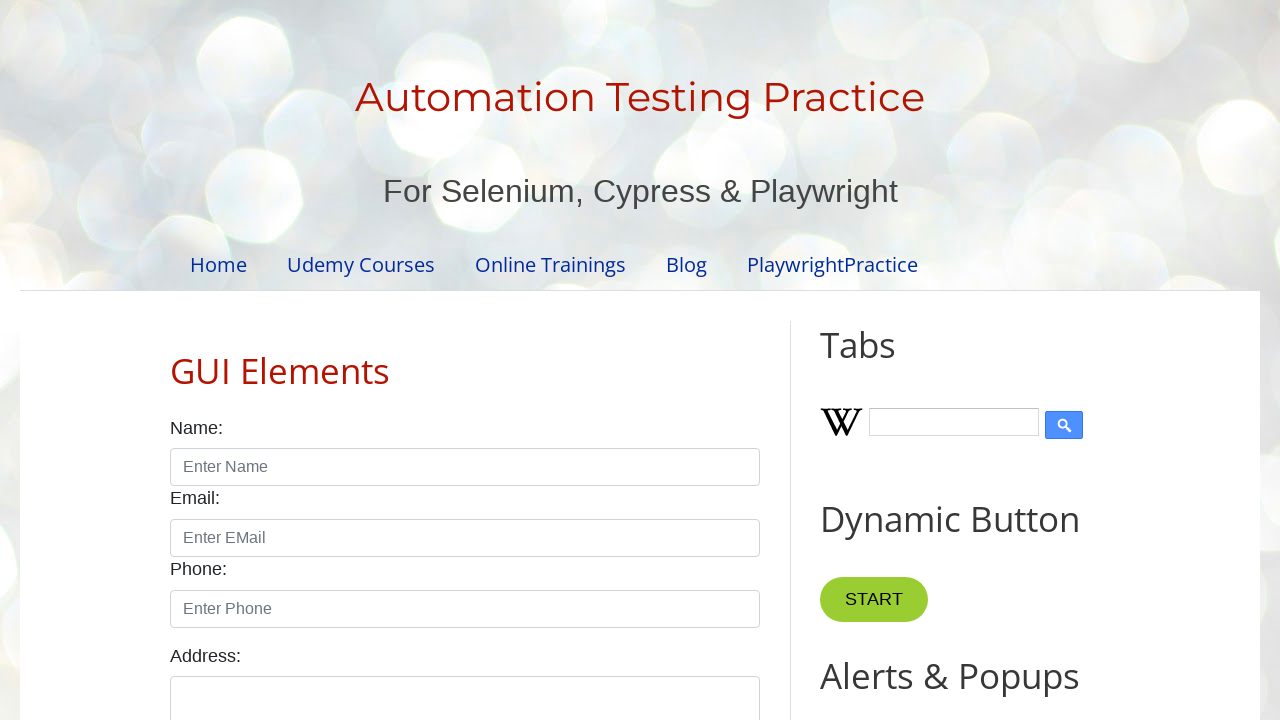

Clicked Confirmation Alert button at (912, 360) on xpath=//button[normalize-space()='Confirmation Alert']
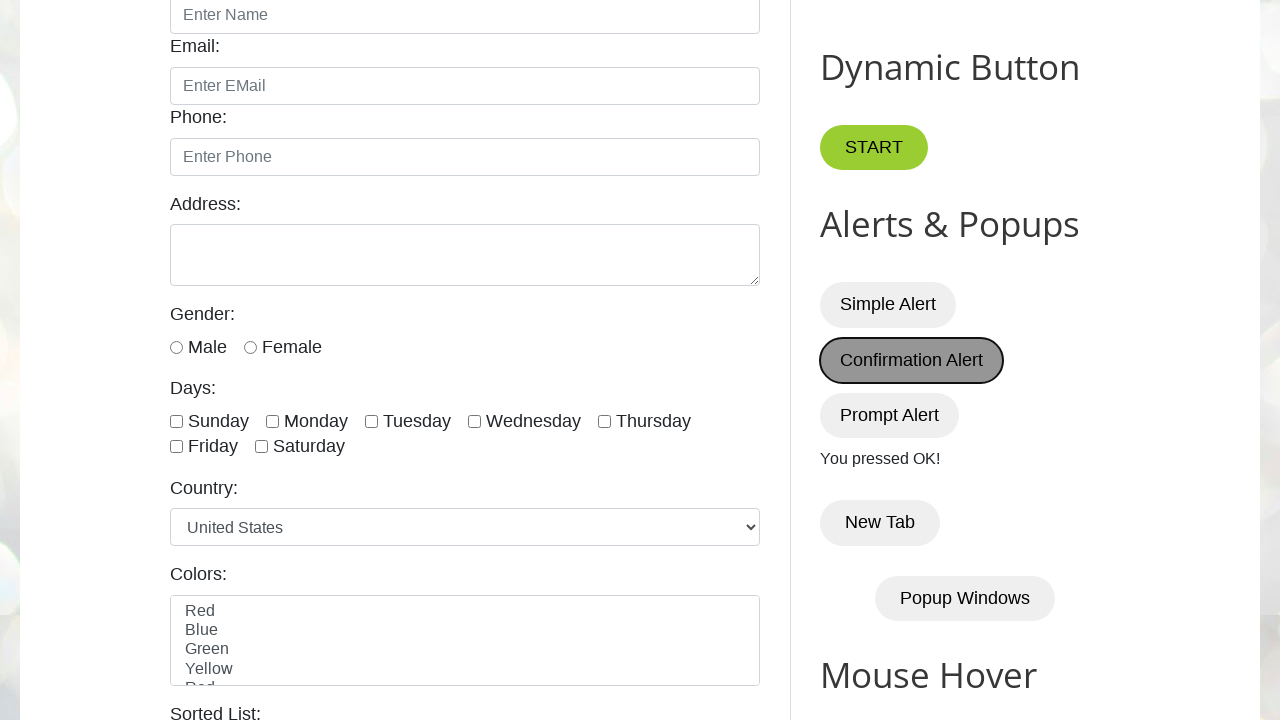

Verified result text shows 'You pressed OK!'
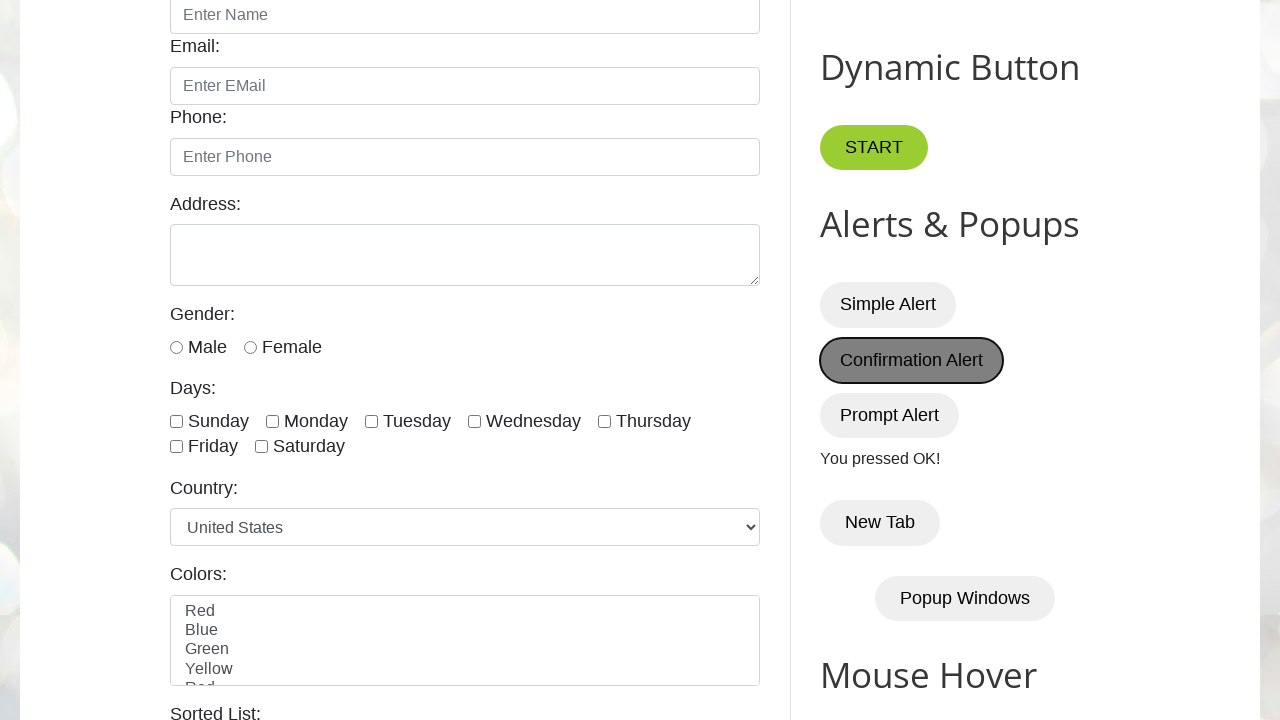

Confirmed dialog by clicking OK
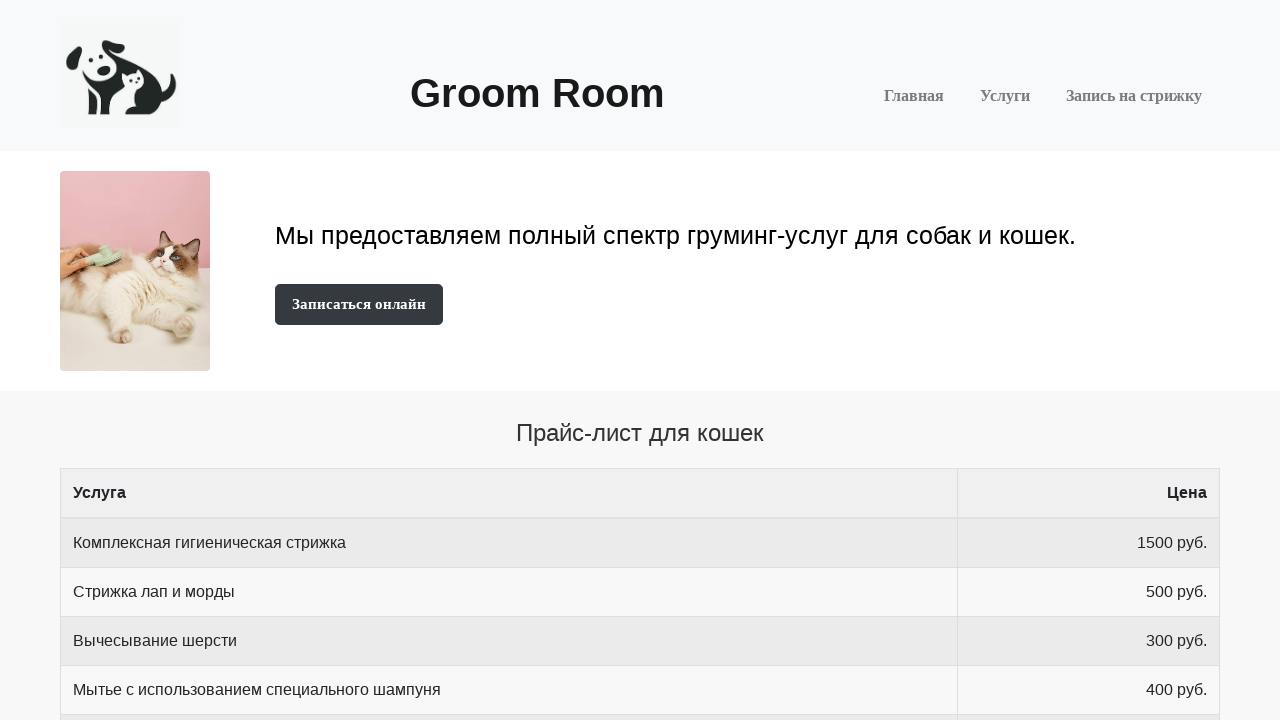

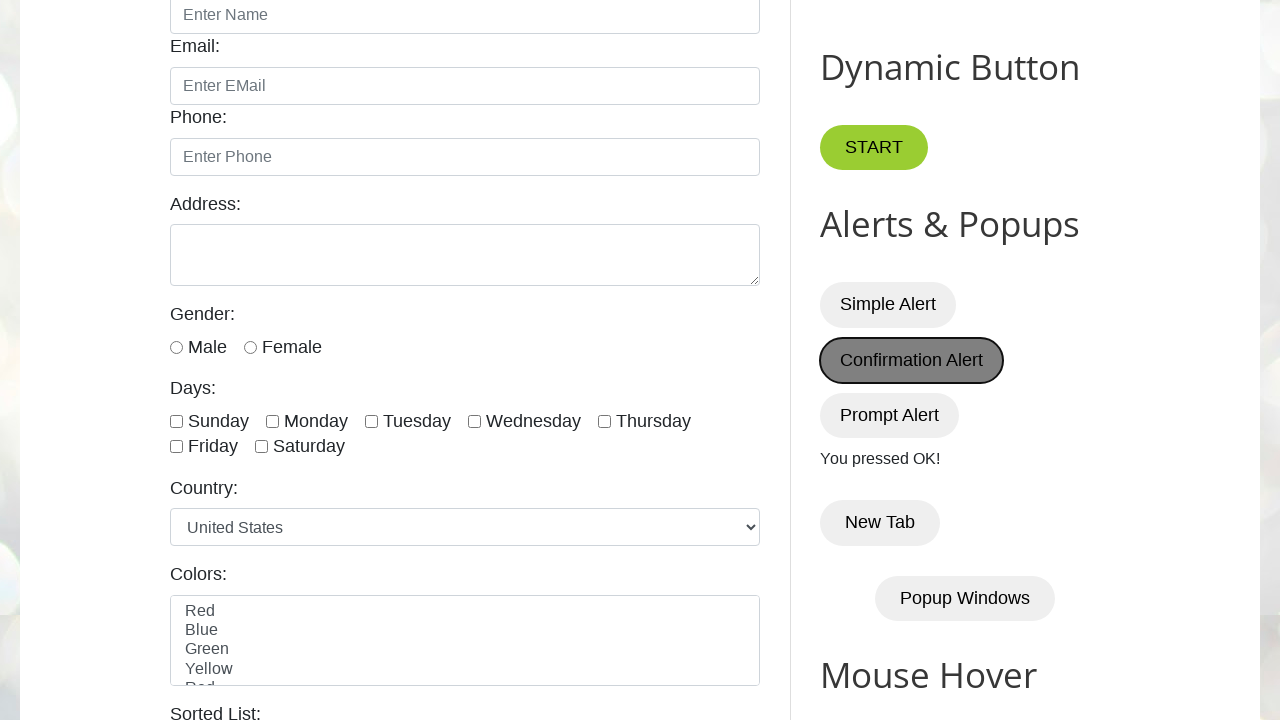